Tests jQuery UI selectable functionality by performing a click-and-drag selection from Item 1 to Item 7

Starting URL: https://jqueryui.com/selectable/

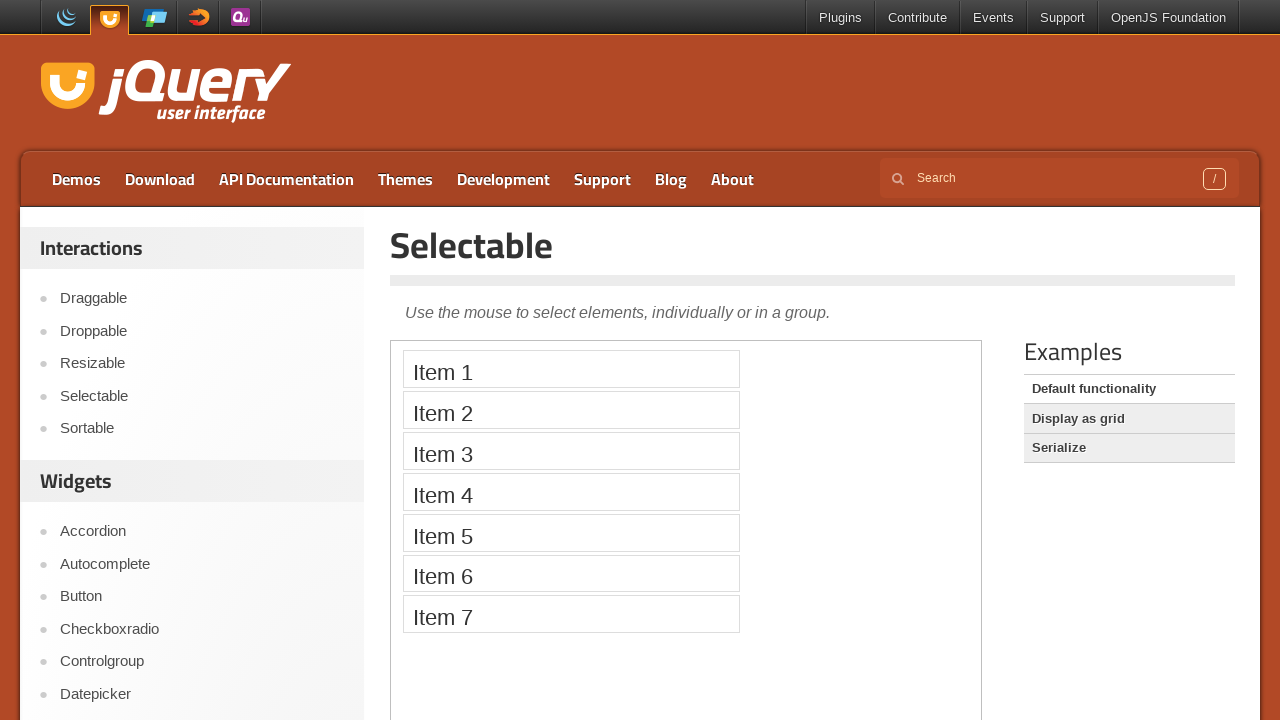

Located demo iframe for jQuery UI selectable
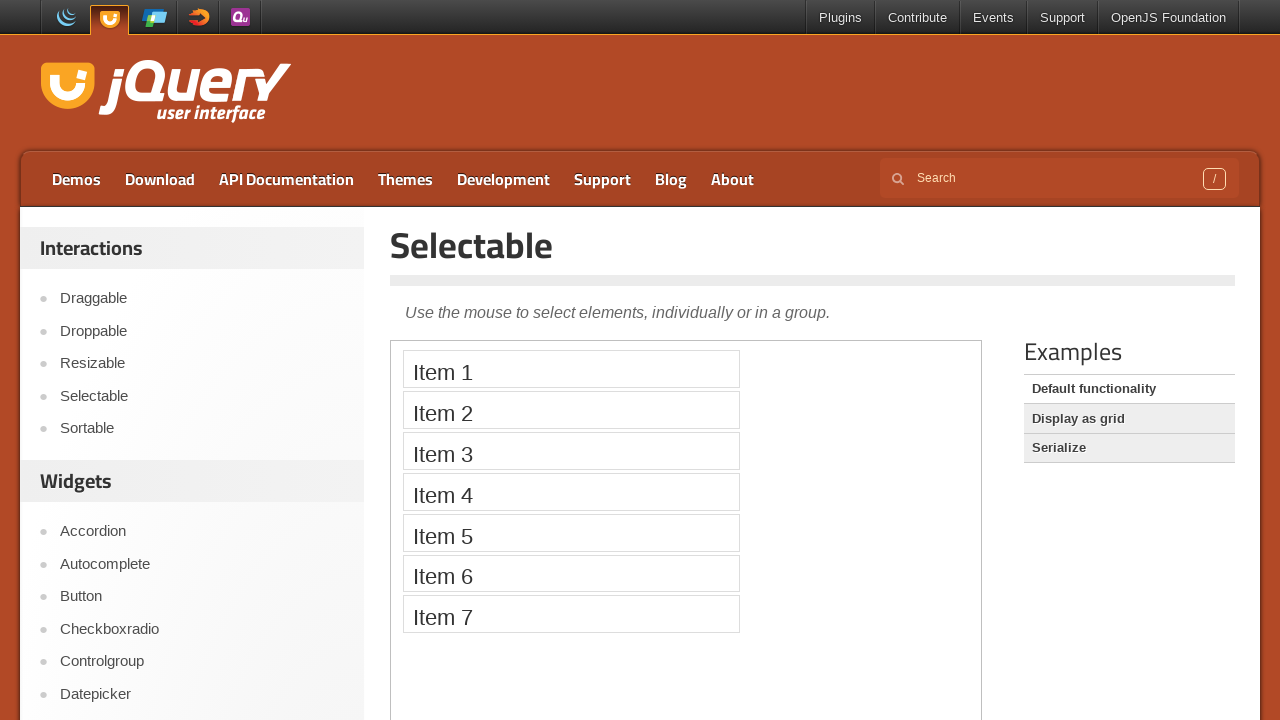

Located Item 1 element
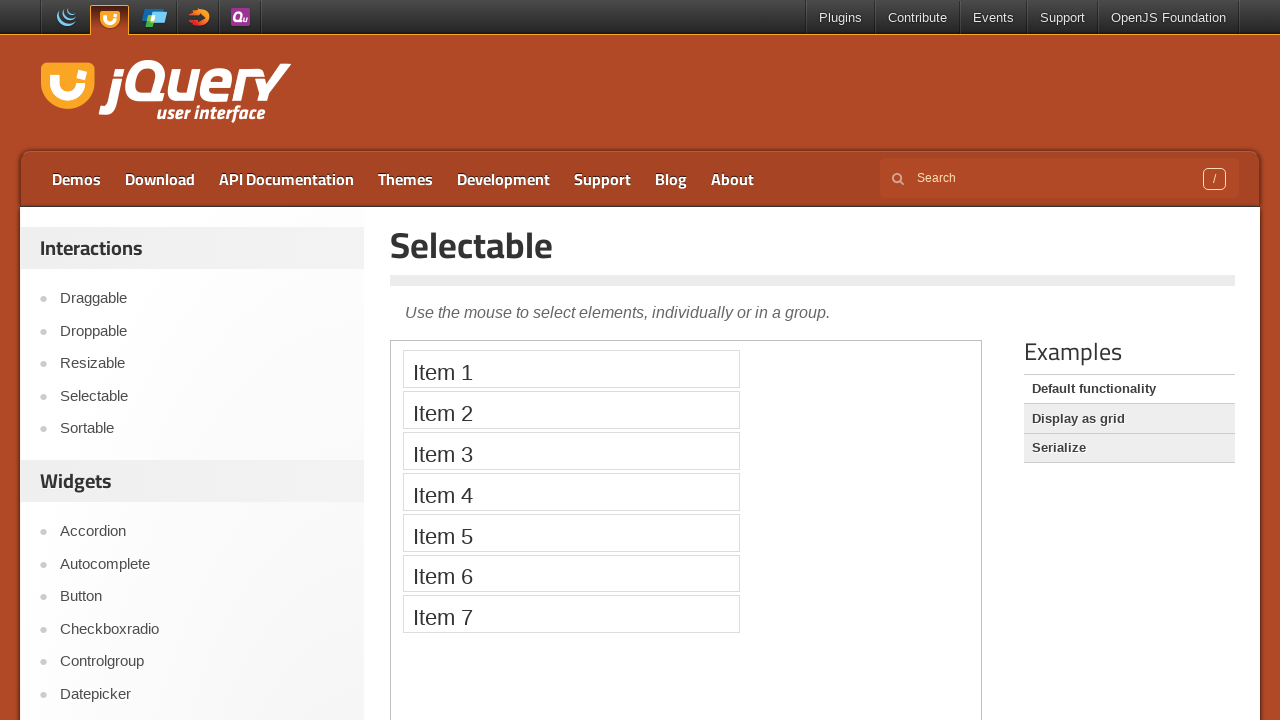

Located Item 7 element
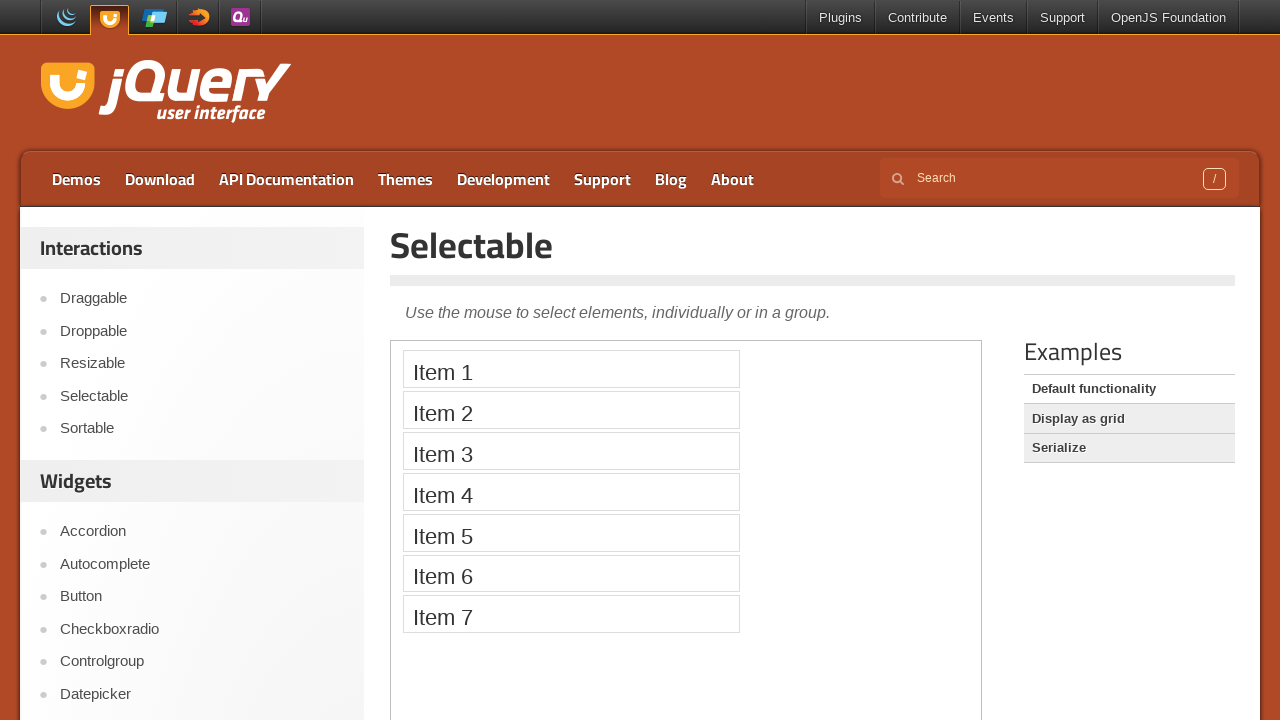

Got bounding box for Item 1
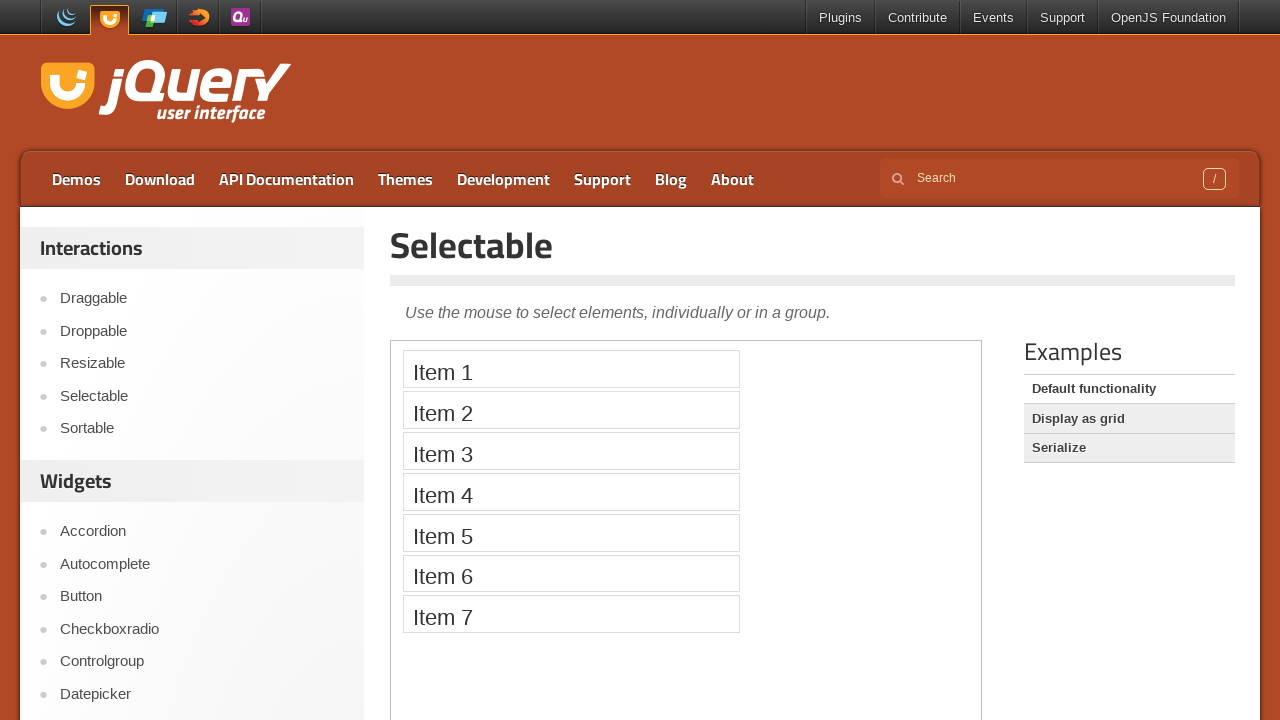

Got bounding box for Item 7
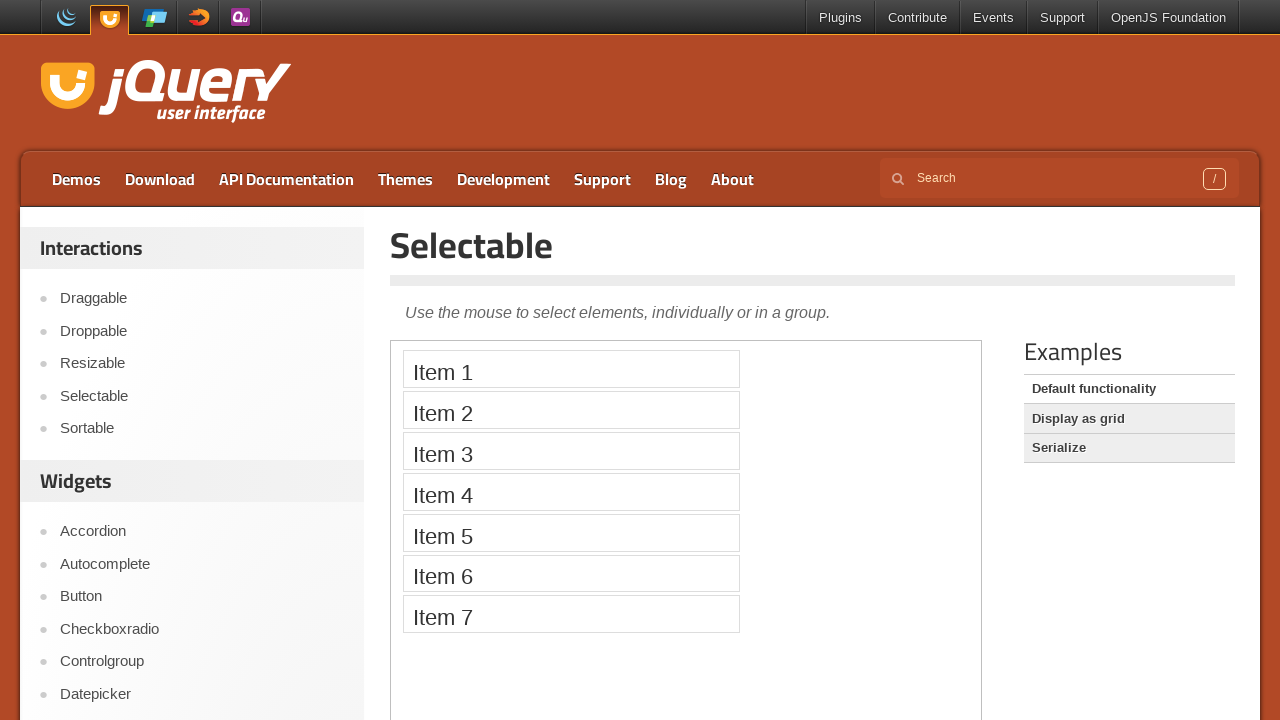

Moved mouse to center of Item 1 at (571, 369)
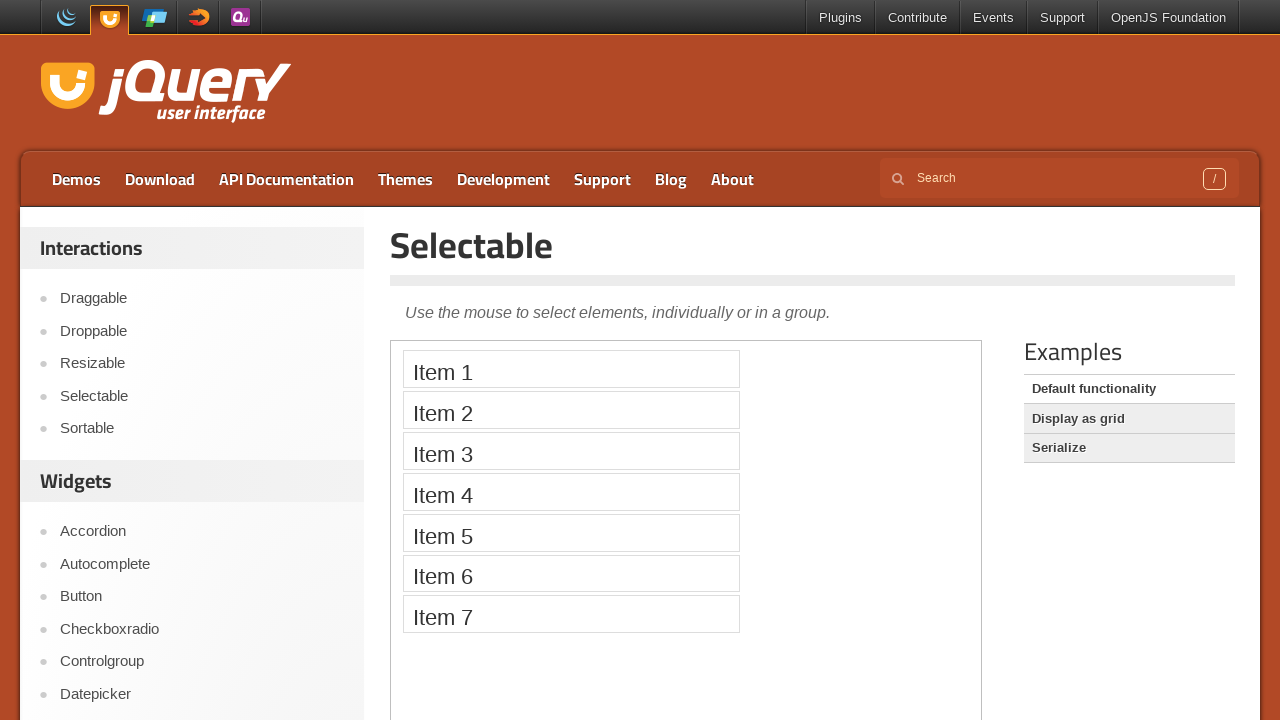

Pressed mouse button down to start drag selection at (571, 369)
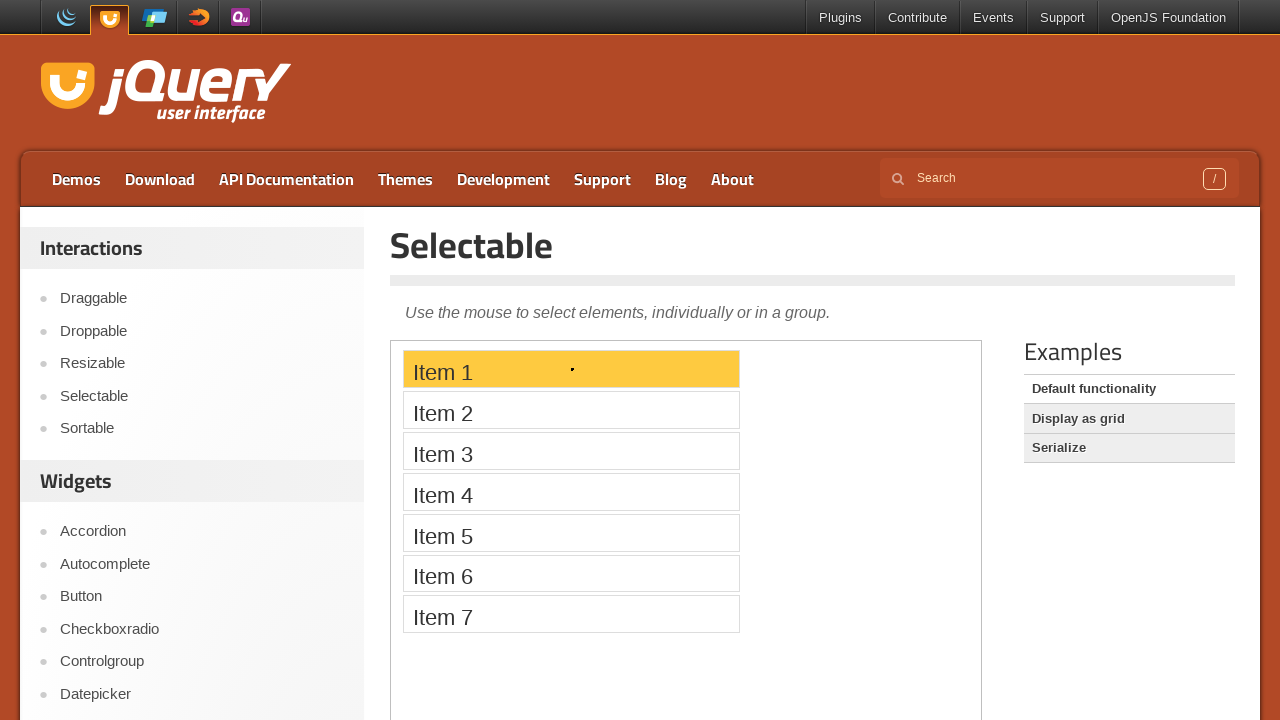

Dragged mouse to center of Item 7 at (571, 614)
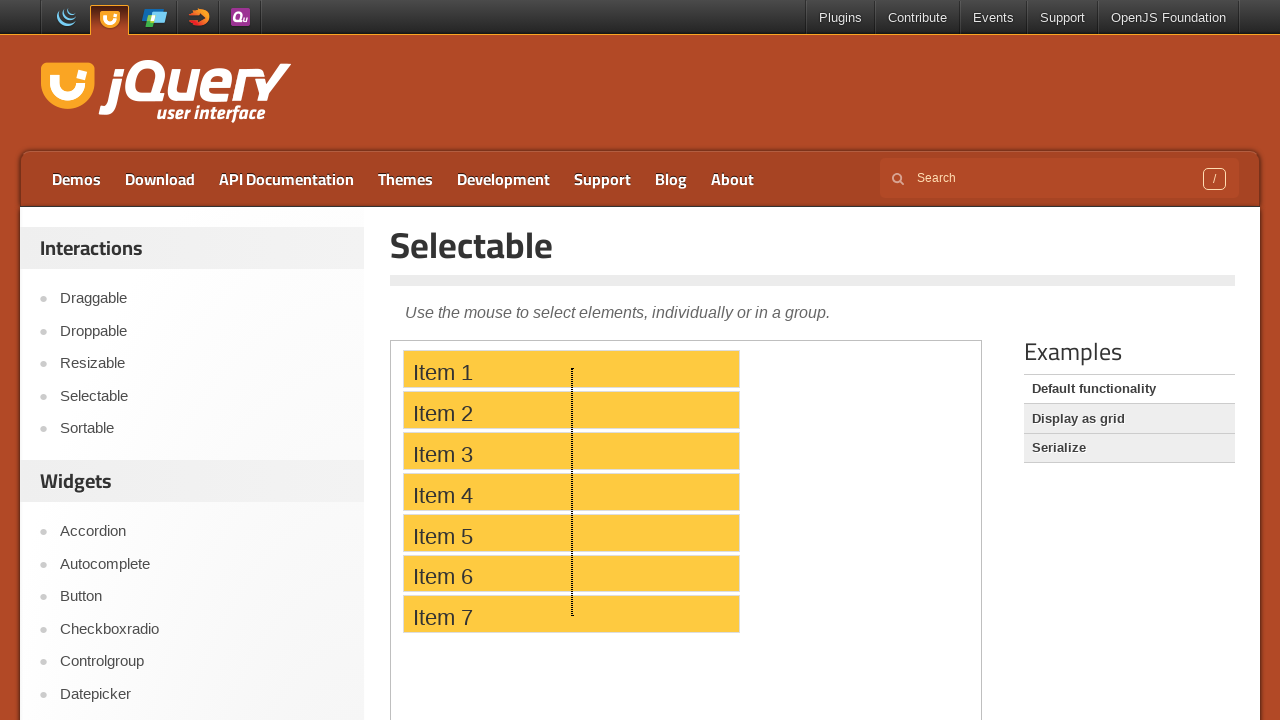

Moved mouse with offset from Item 7 at (671, 714)
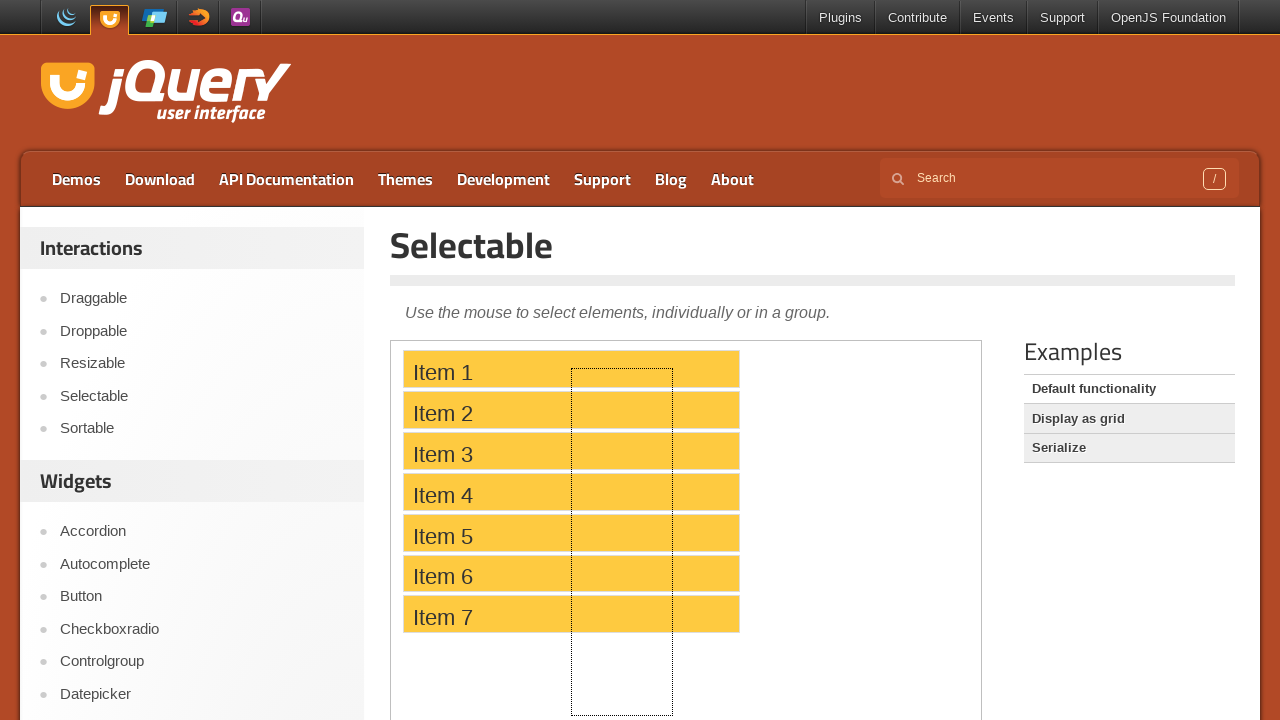

Released mouse button to complete click-and-drag selection from Item 1 to Item 7 at (671, 714)
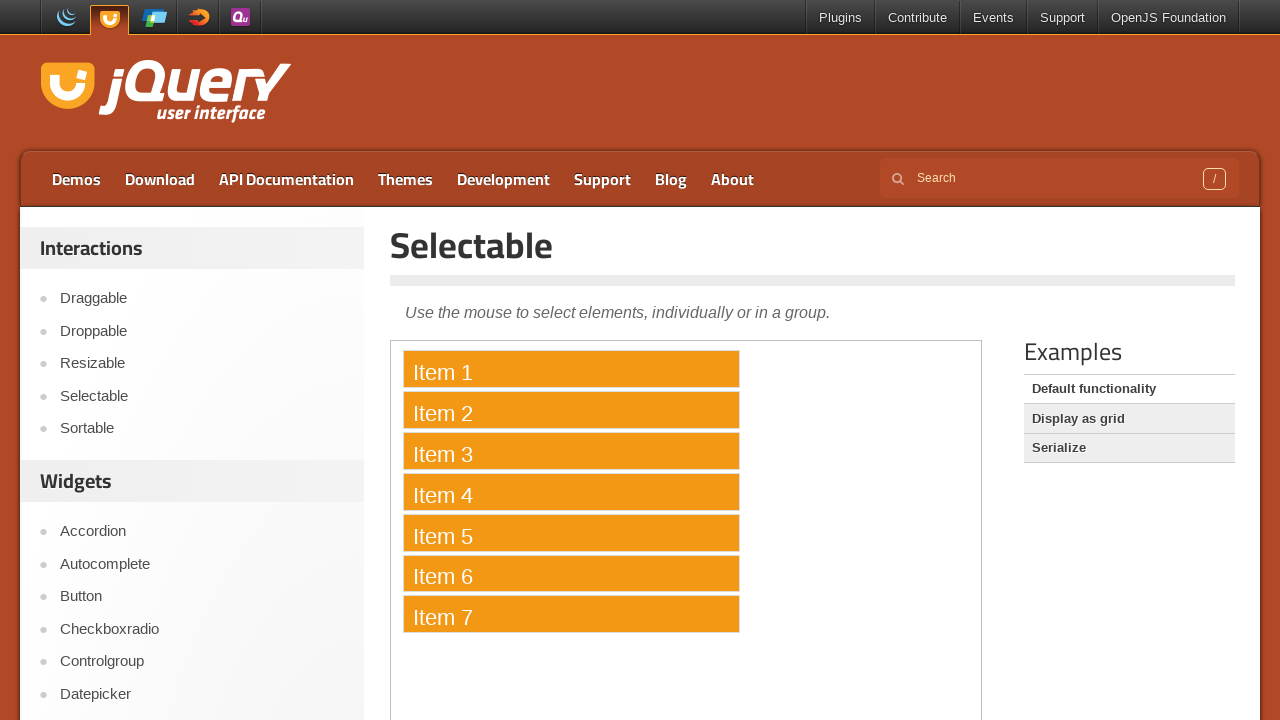

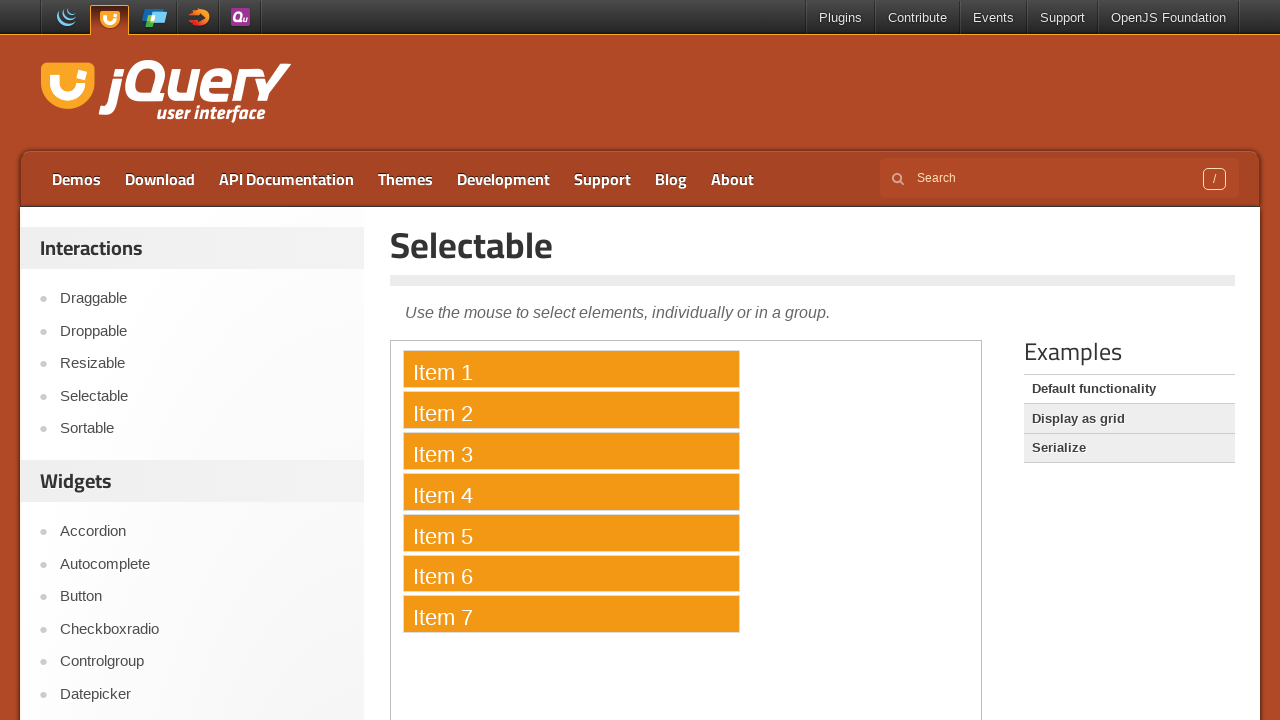